Tests the Hugging Face search functionality by entering a model name query, waiting for search suggestions, and clicking on the first matching result.

Starting URL: https://huggingface.co/

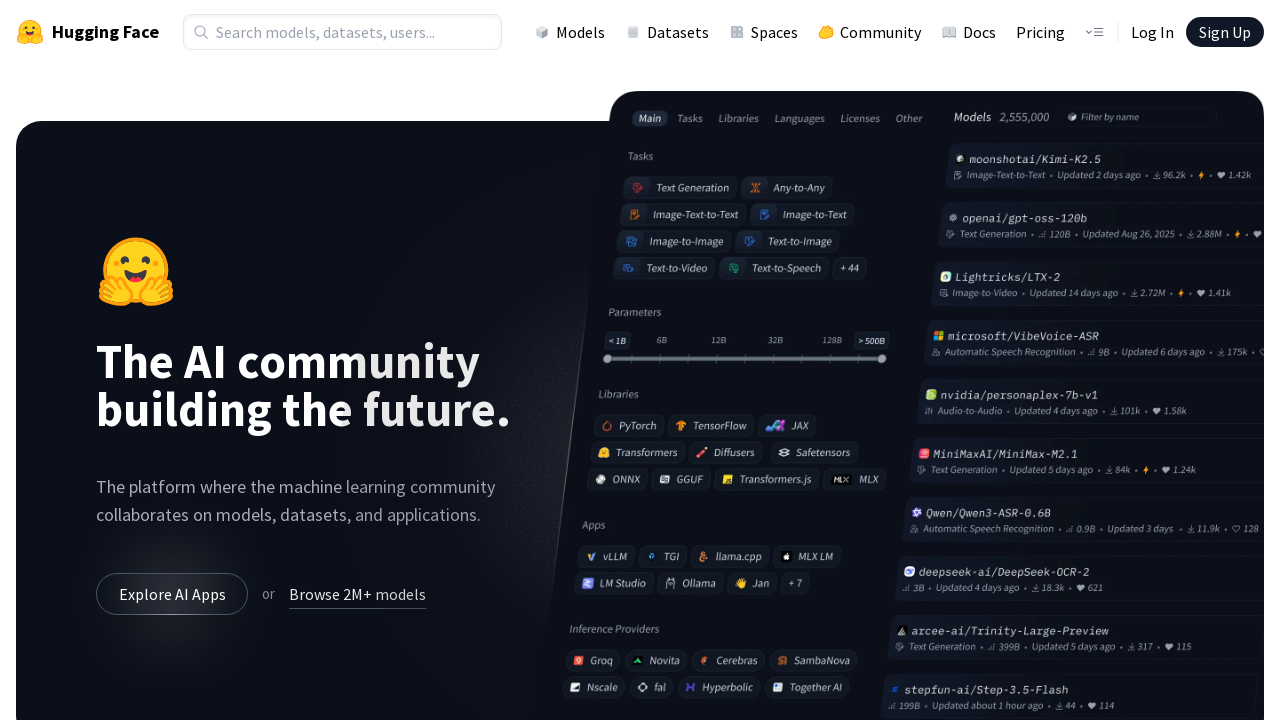

Clicked on the search input field in header at (342, 32) on header input[type='text']
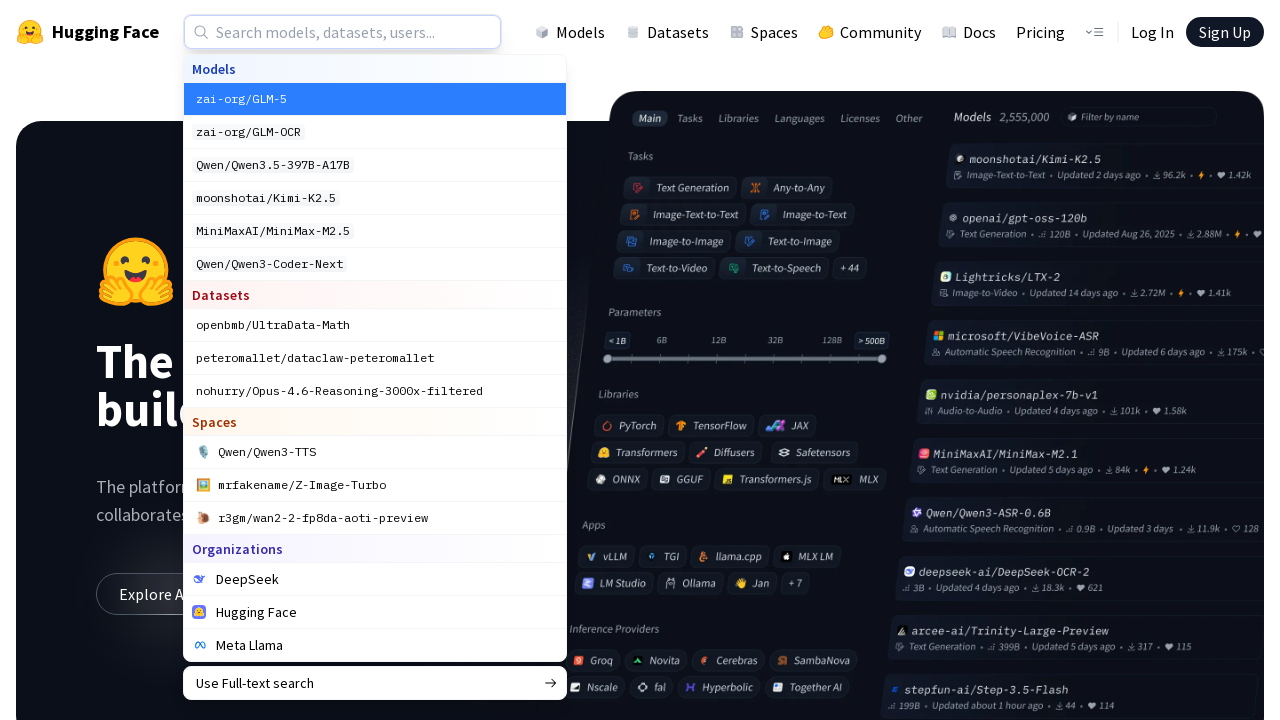

Entered model name 'Meta-Llama-3.1-8B-Instruct' in search field on header input[type='text']
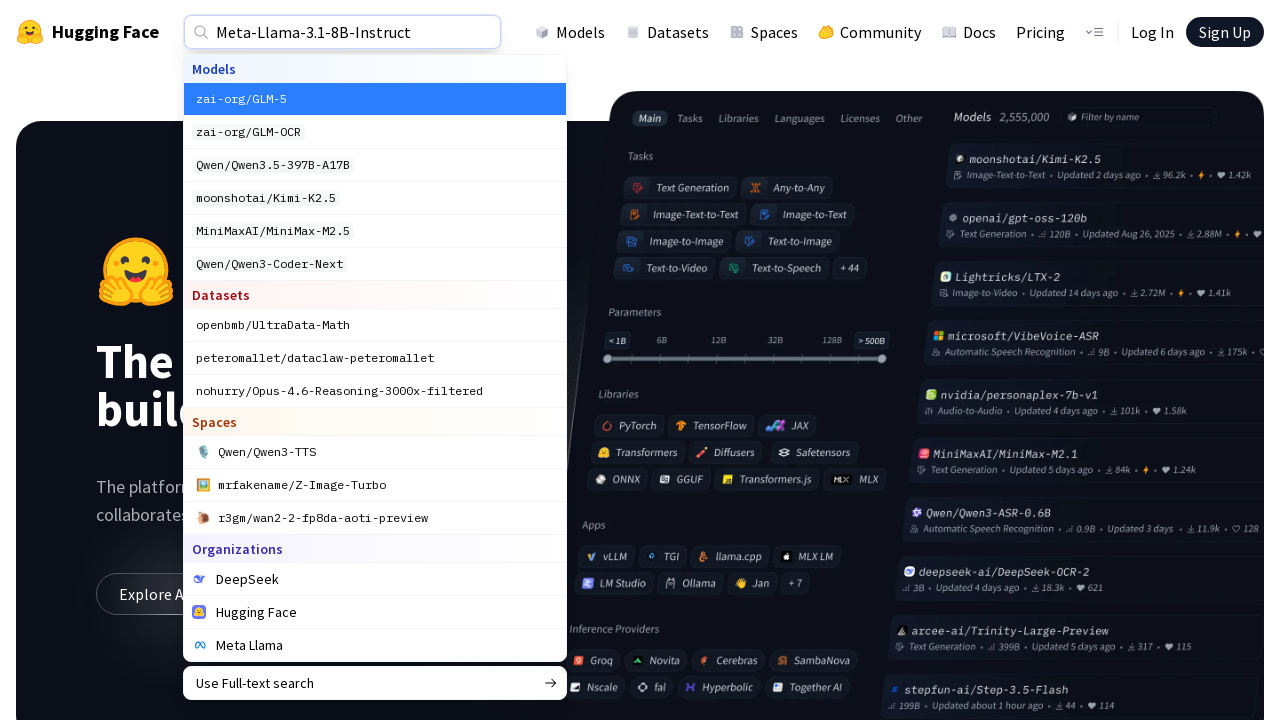

Search suggestions appeared
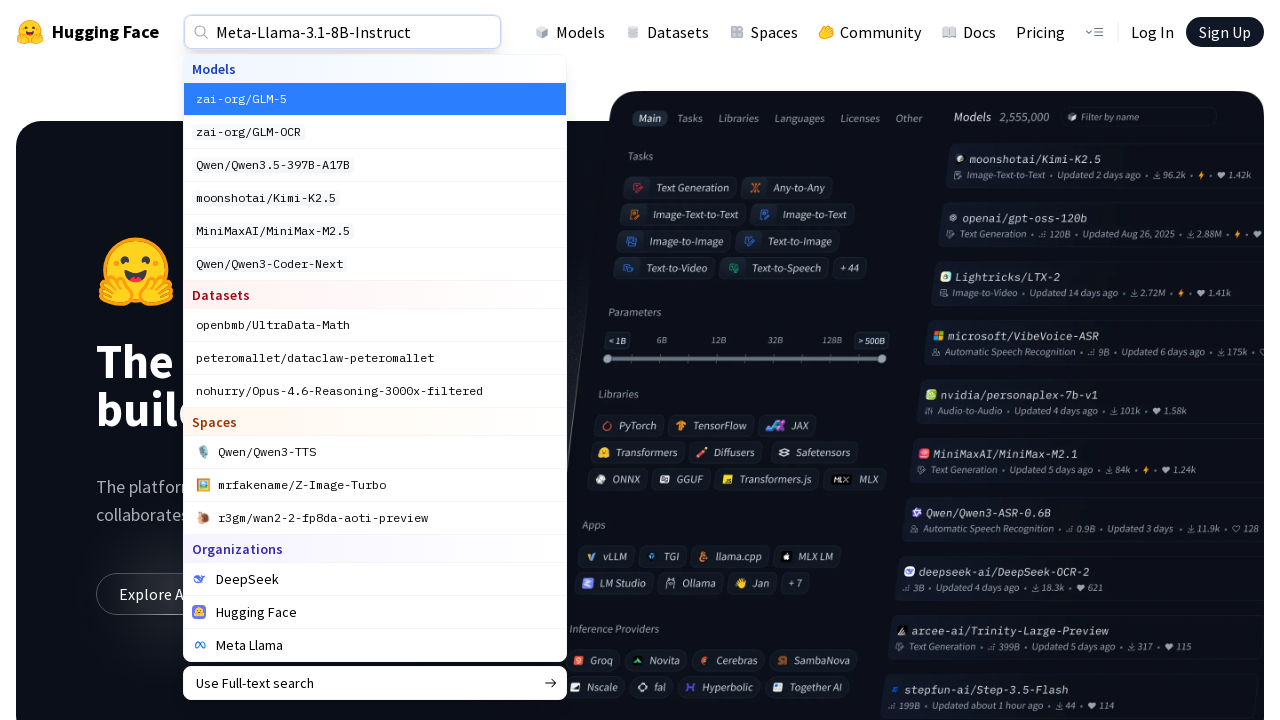

Clicked on the first matching model result in search suggestions at (375, 99) on header ul li:nth-child(2) a
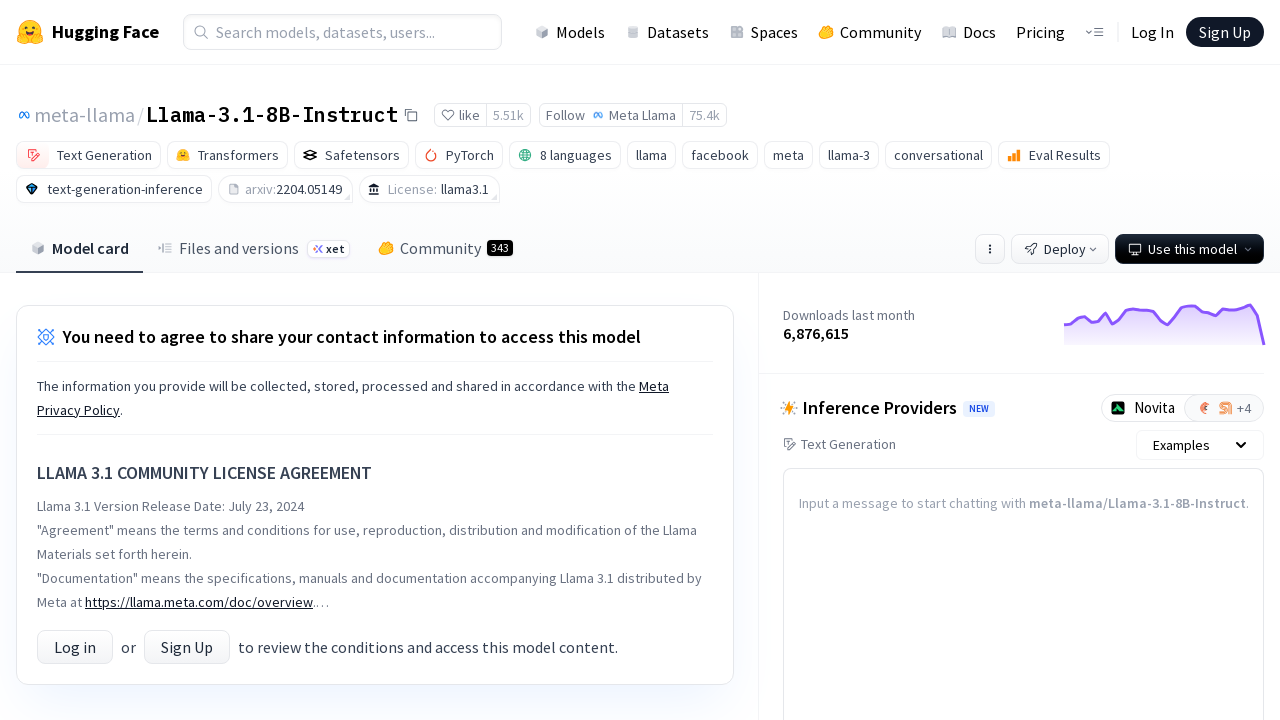

Model page loaded successfully
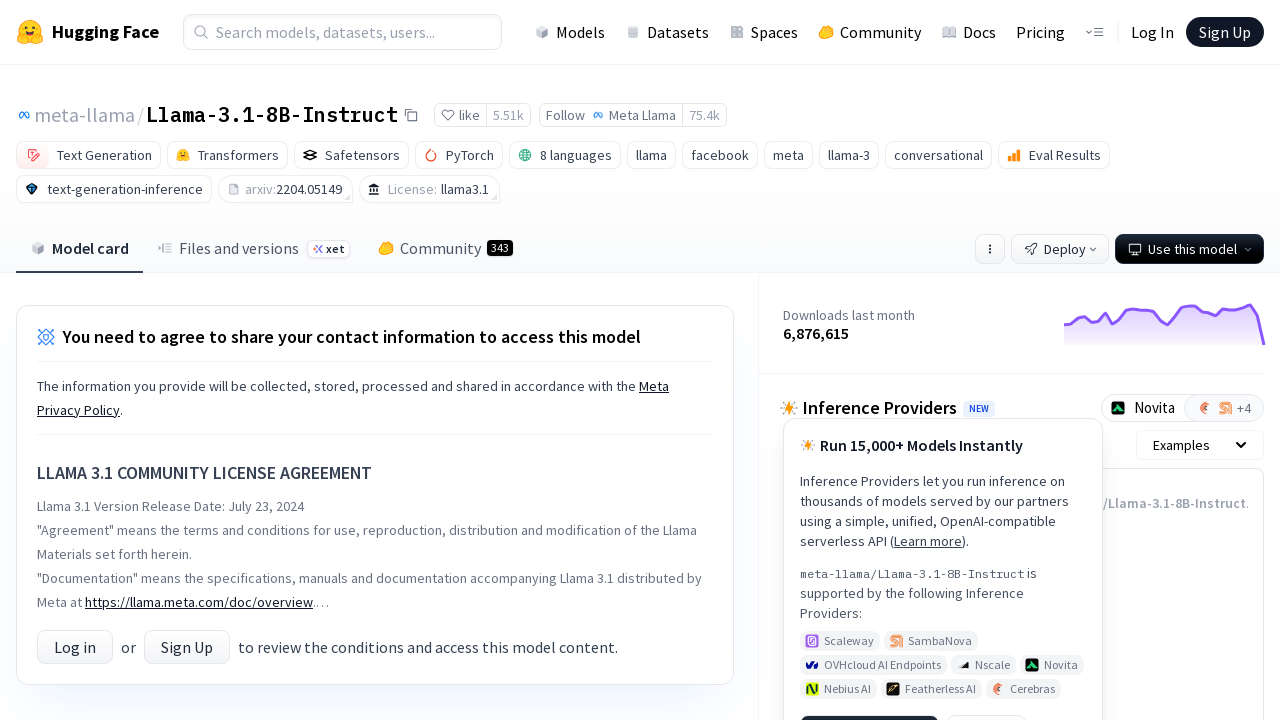

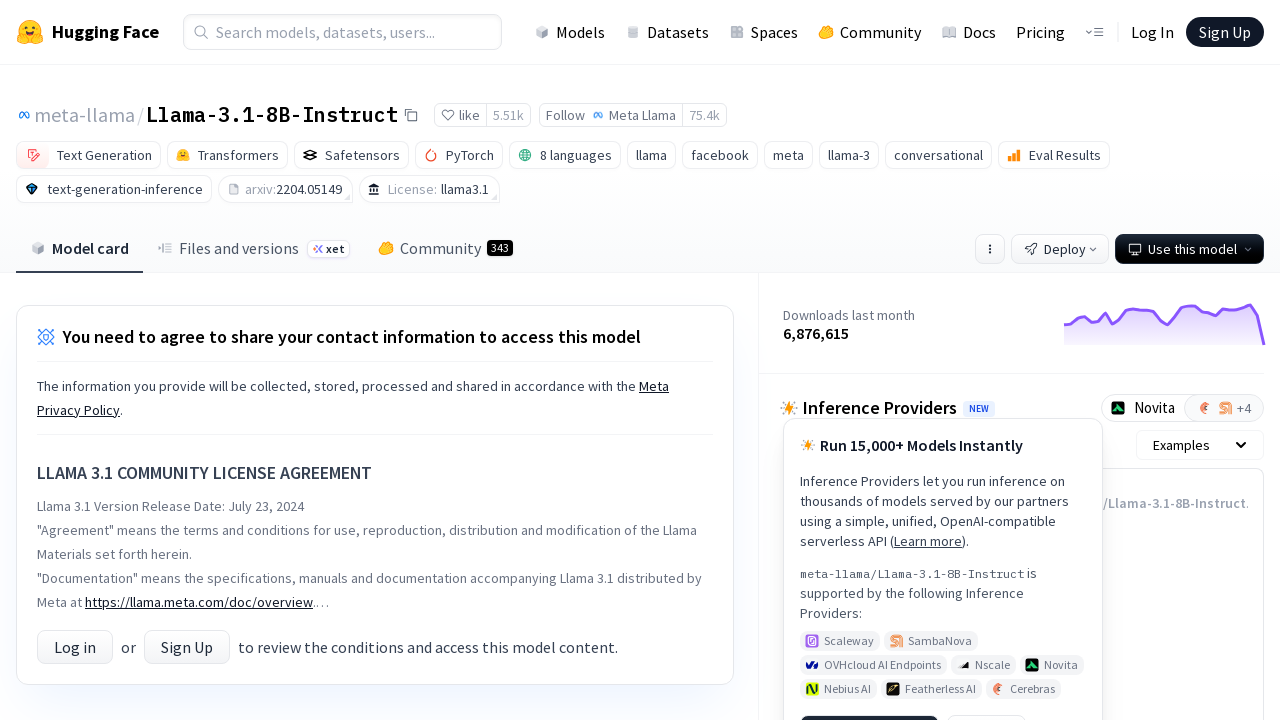